Tests clicking a button with the btn-primary class on the UI Test Automation Playground class attribute page

Starting URL: http://uitestingplayground.com/classattr

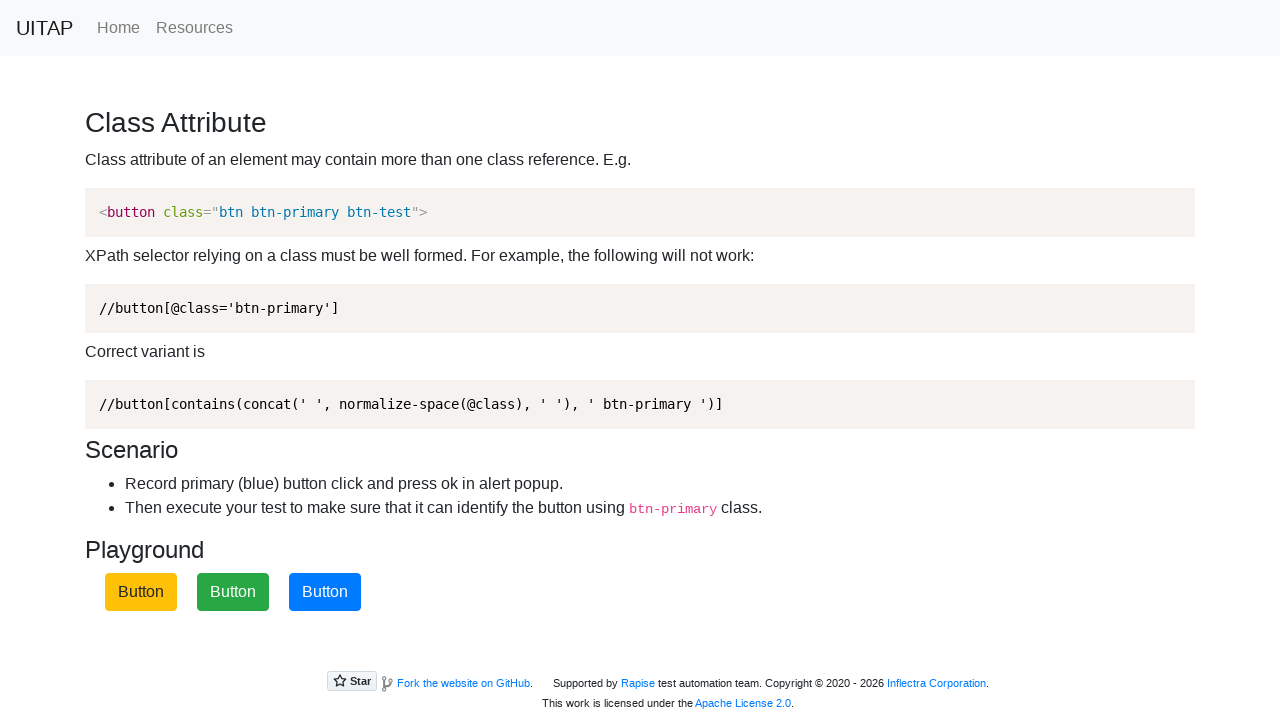

Navigated to UI Test Automation Playground class attribute page
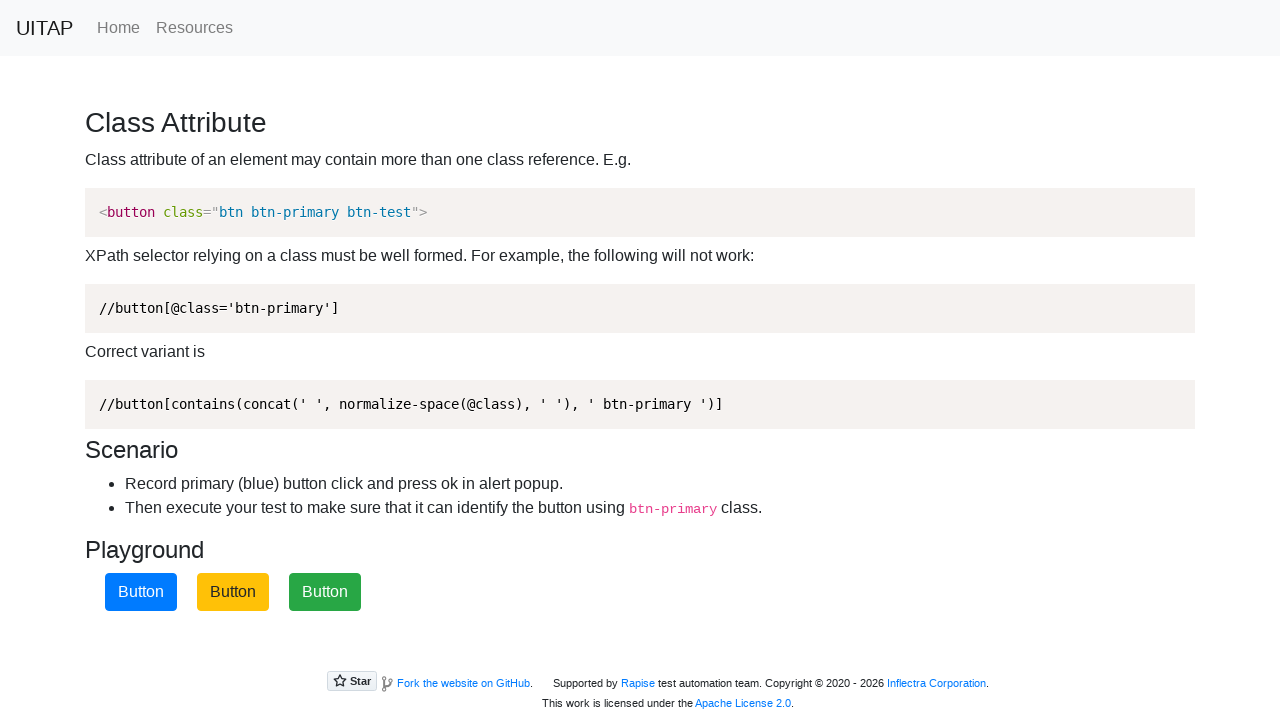

Clicked button with btn-primary class at (141, 592) on .btn-primary
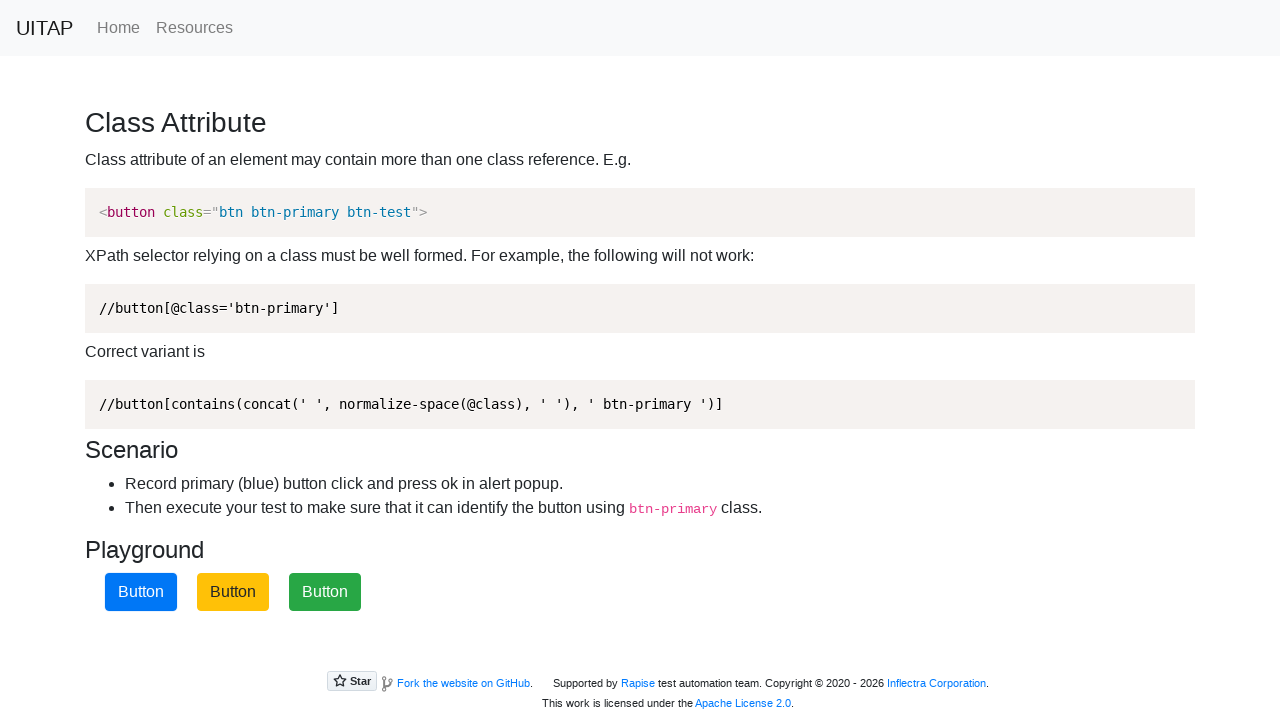

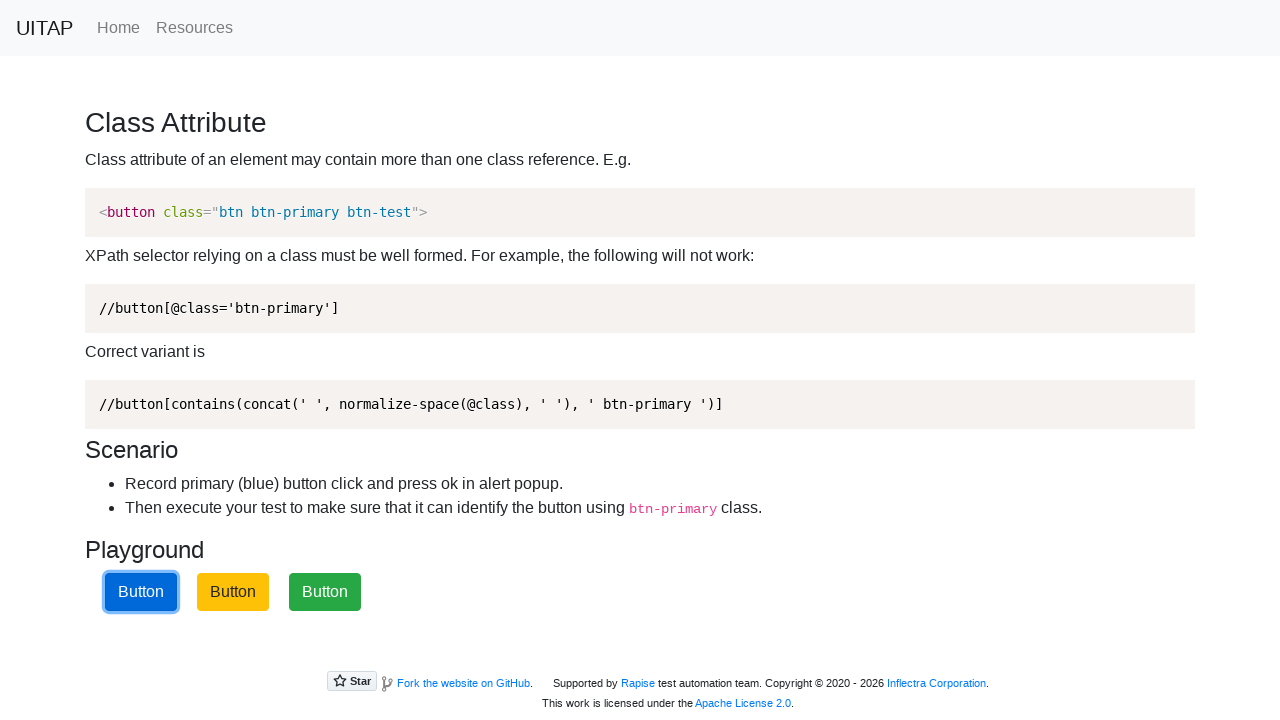